Tests number input field by pressing arrow up key to increment the value

Starting URL: http://the-internet.herokuapp.com/inputs

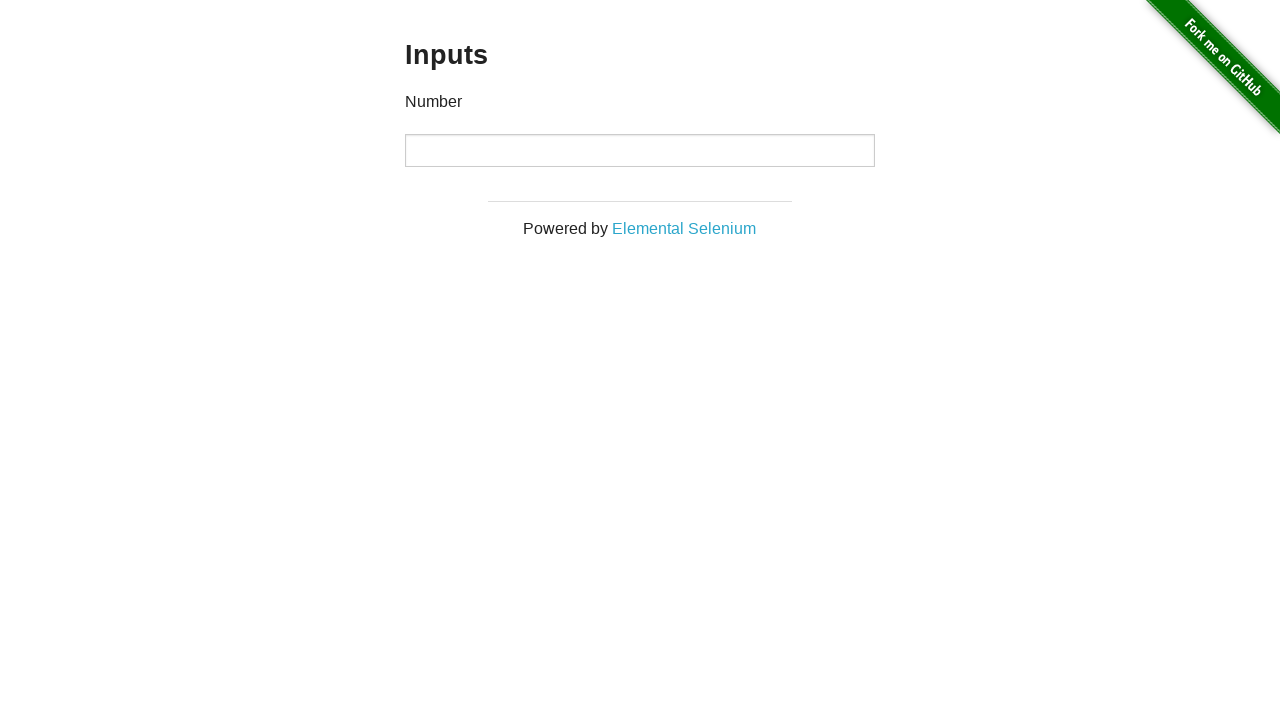

Navigated to the inputs page
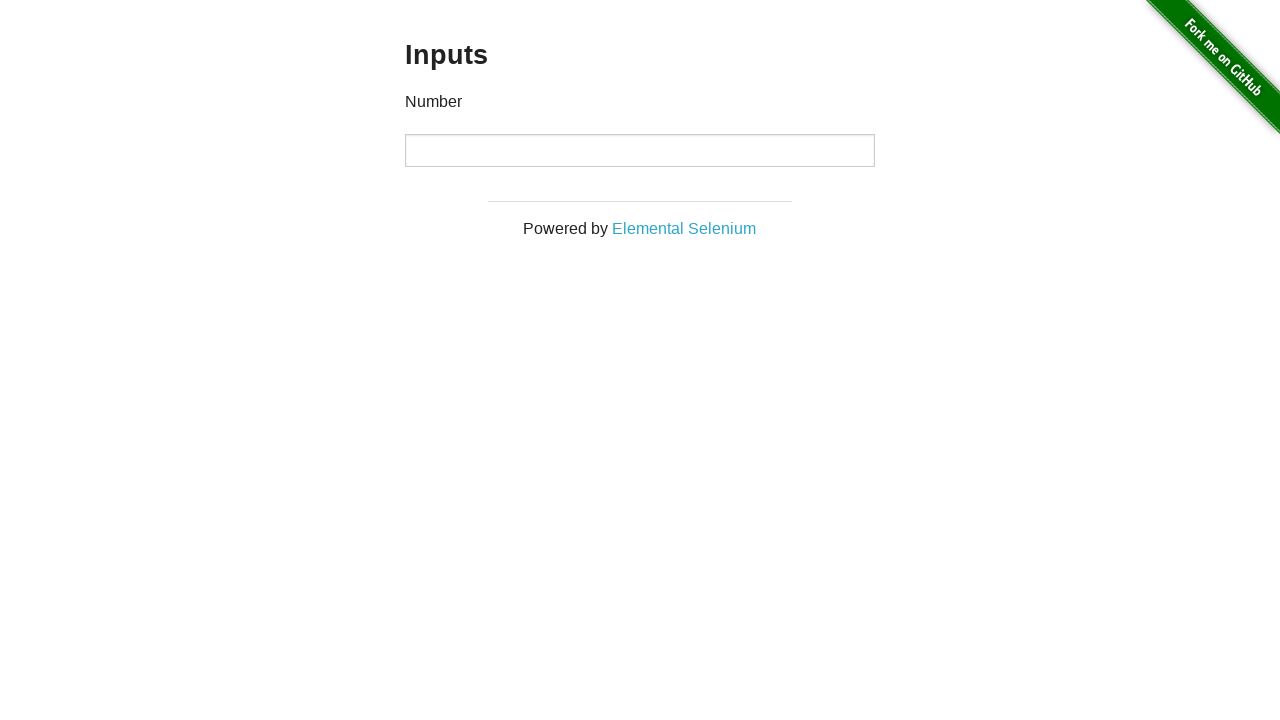

Located the number input field
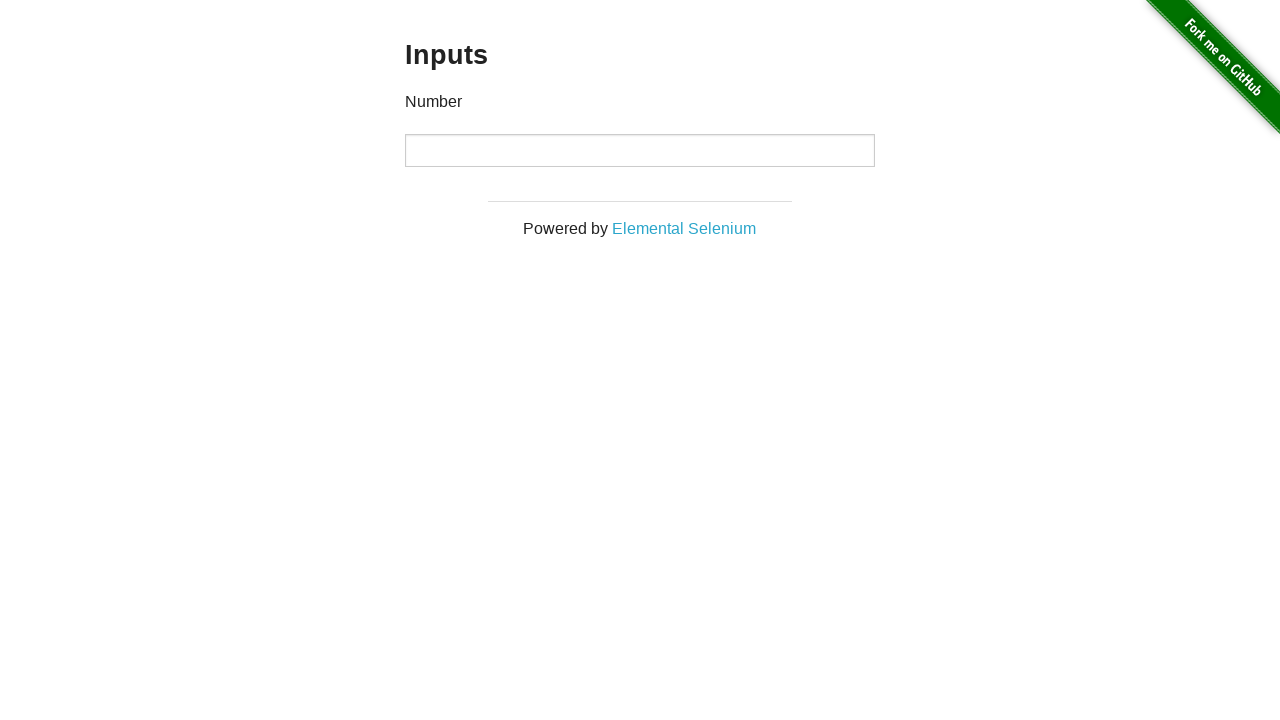

Pressed arrow up key to increment the number input value on input[type='number']
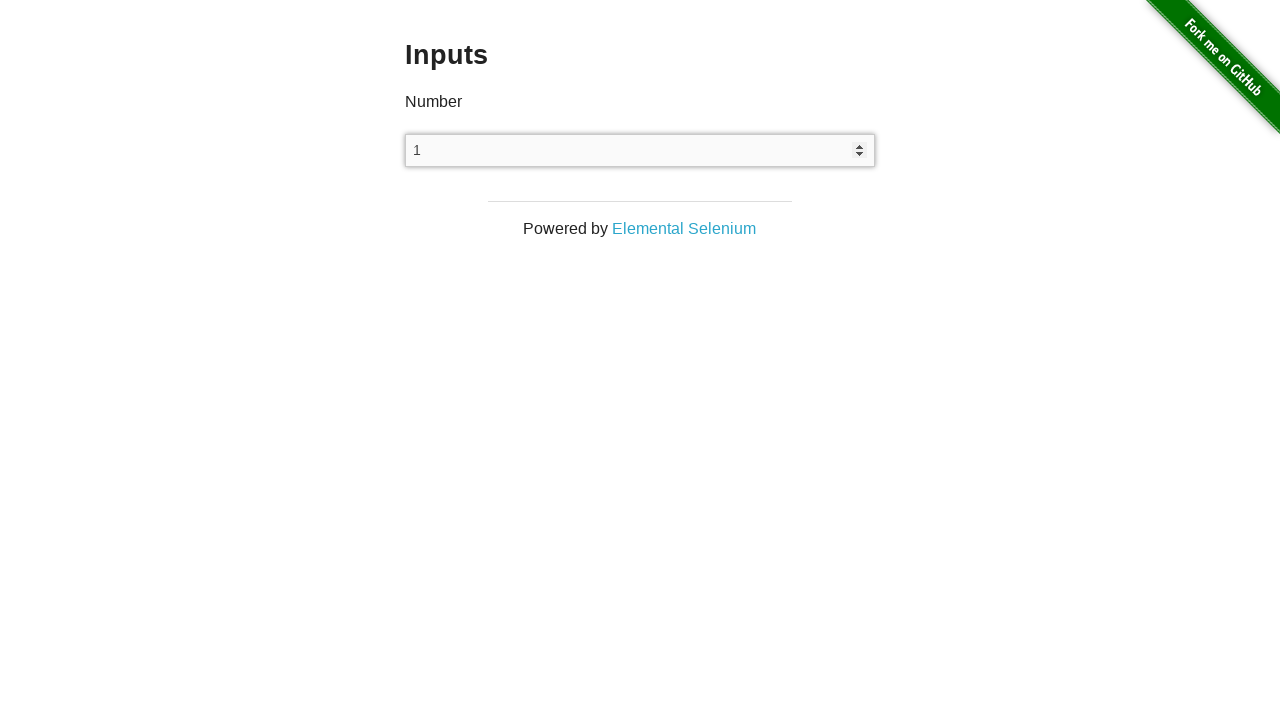

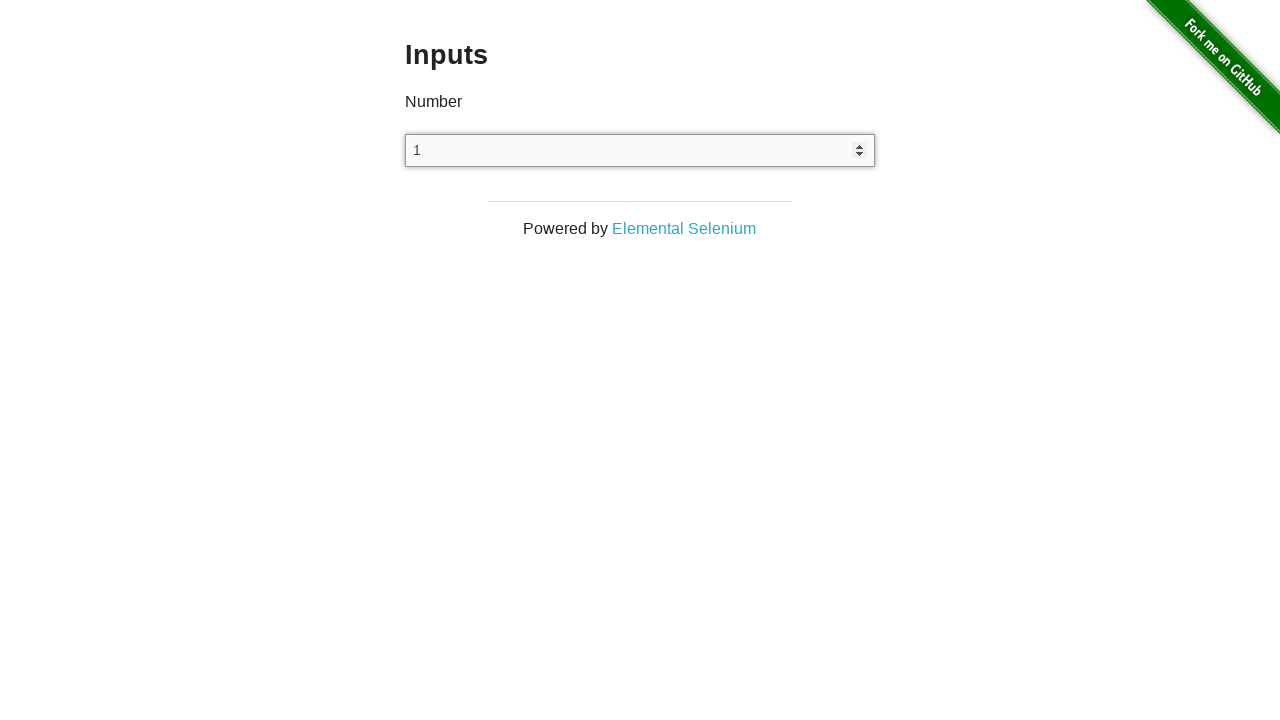